Tests Python.org homepage visual layout by loading the page and removing the donate button element to verify DOM manipulation capabilities

Starting URL: https://python.org/

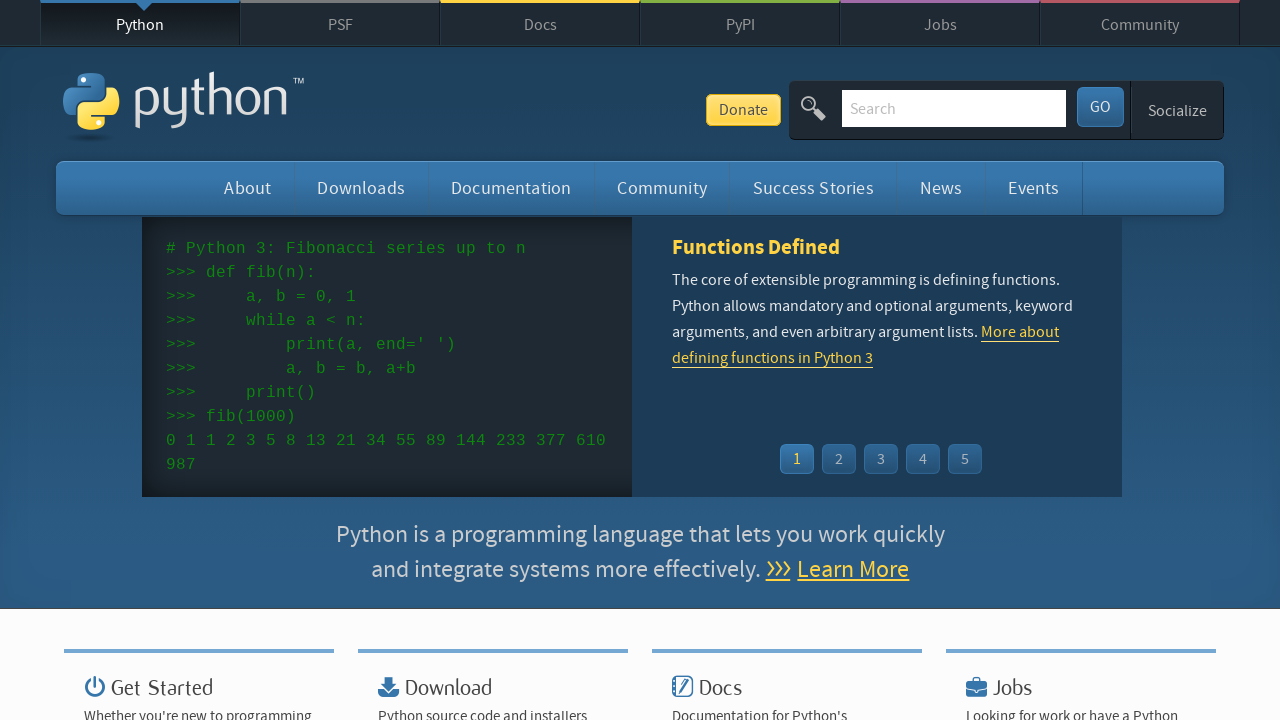

Waited for page to reach networkidle state
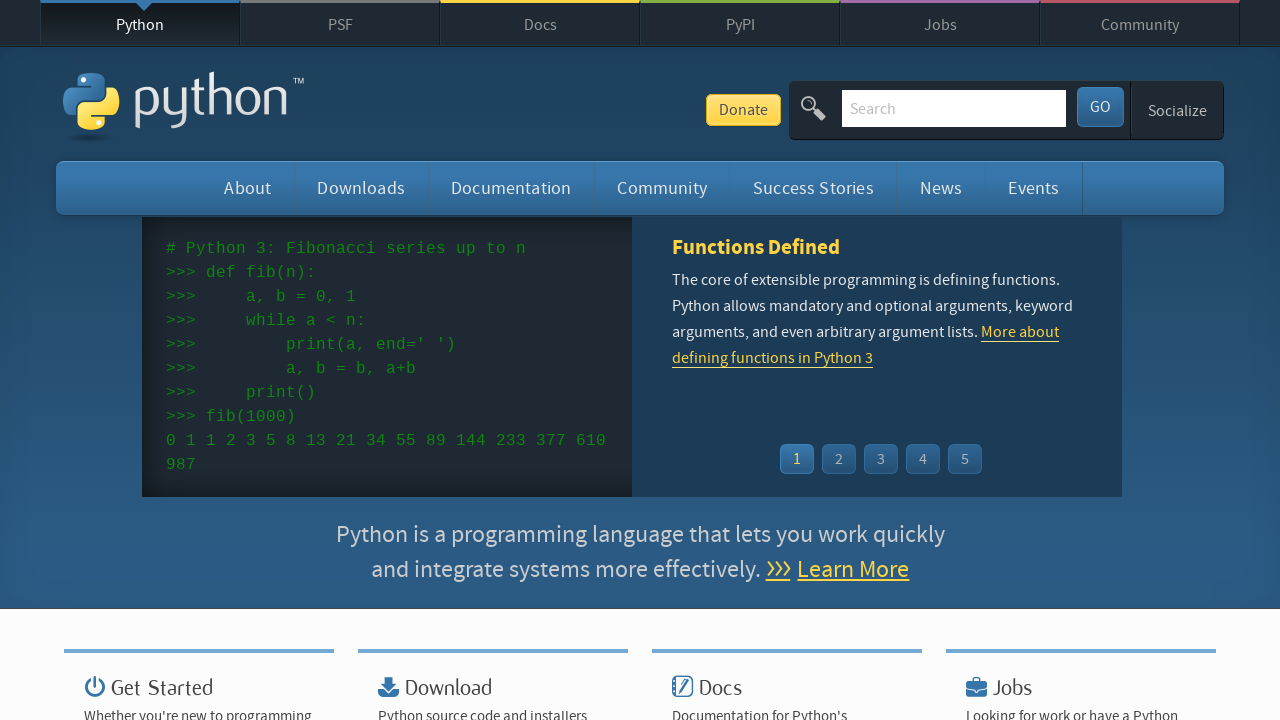

Removed donate button element from DOM
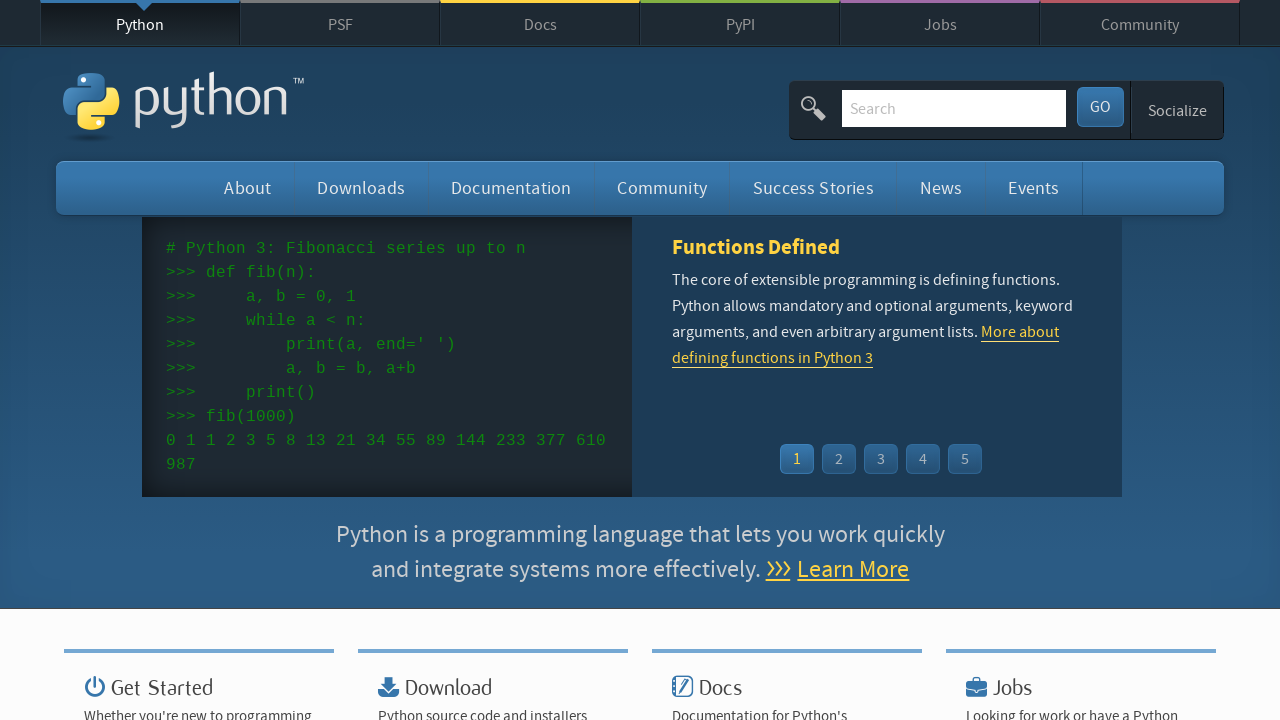

Waited 500ms to ensure DOM update completed
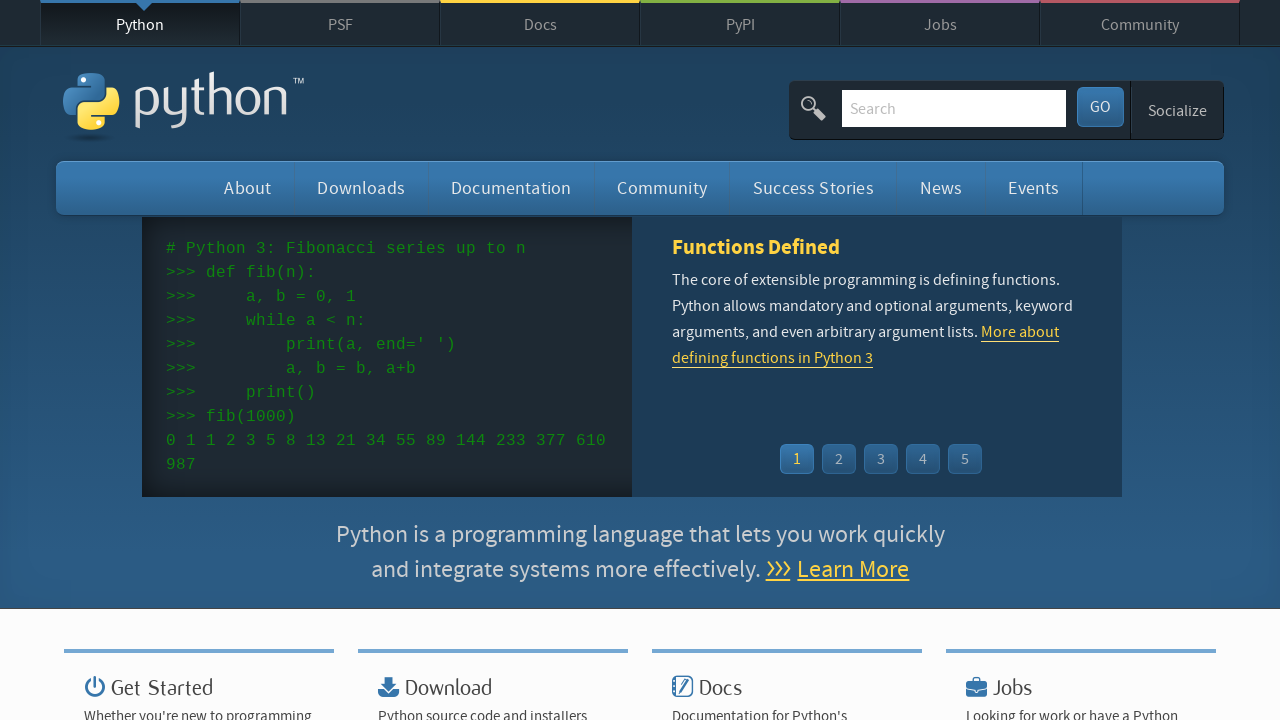

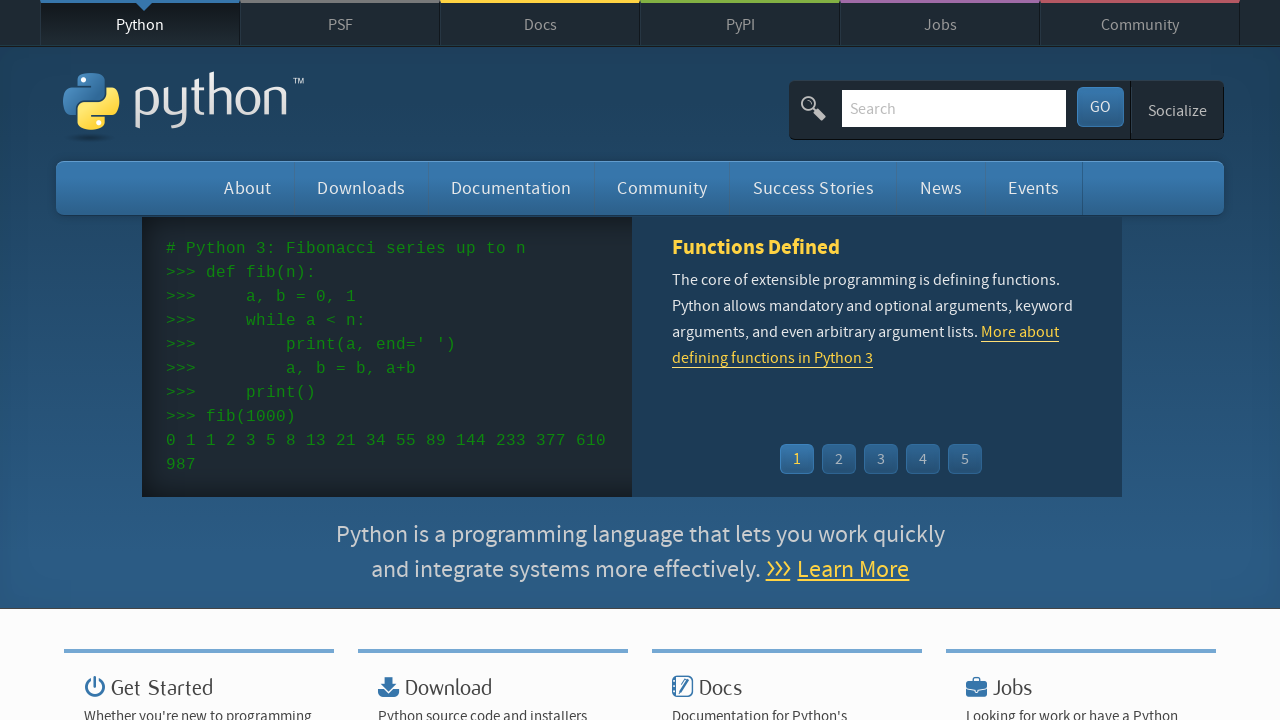